Tests deleting todo items by hovering and clicking the delete button

Starting URL: https://todomvc.com/examples/react/dist/

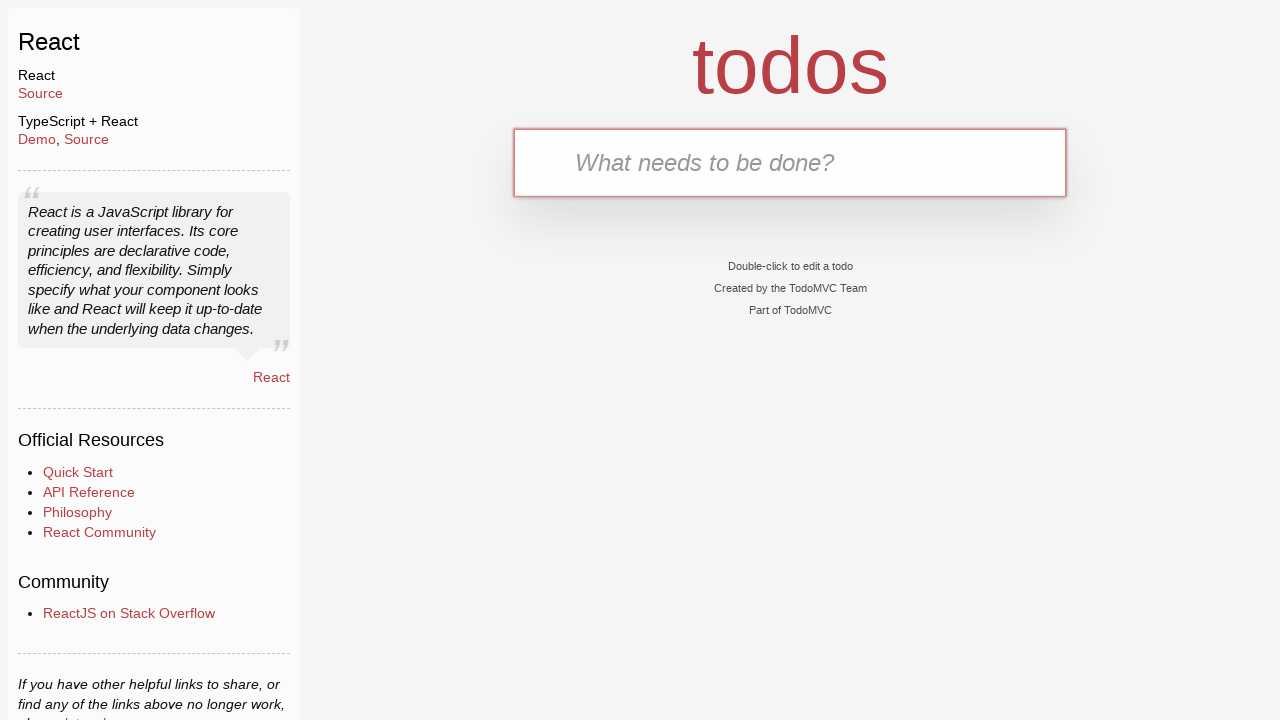

Waited for new todo input field to be visible
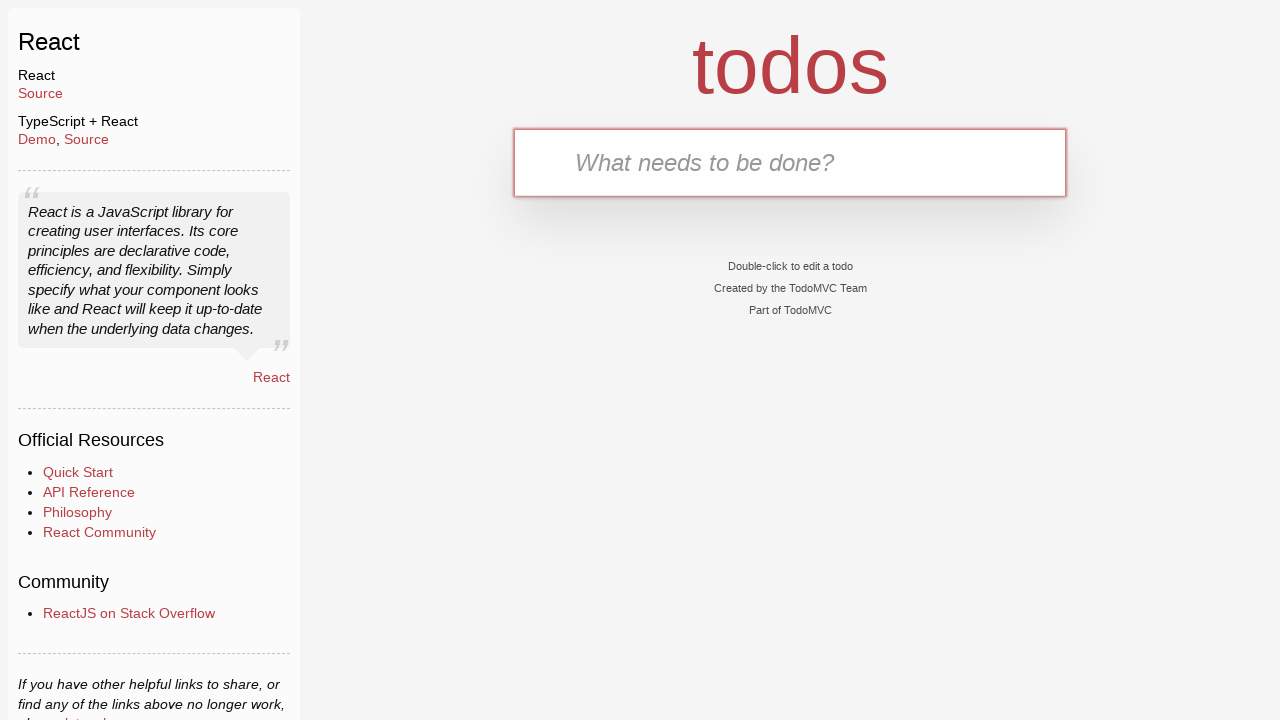

Filled new todo input with 'aaa' on input.new-todo
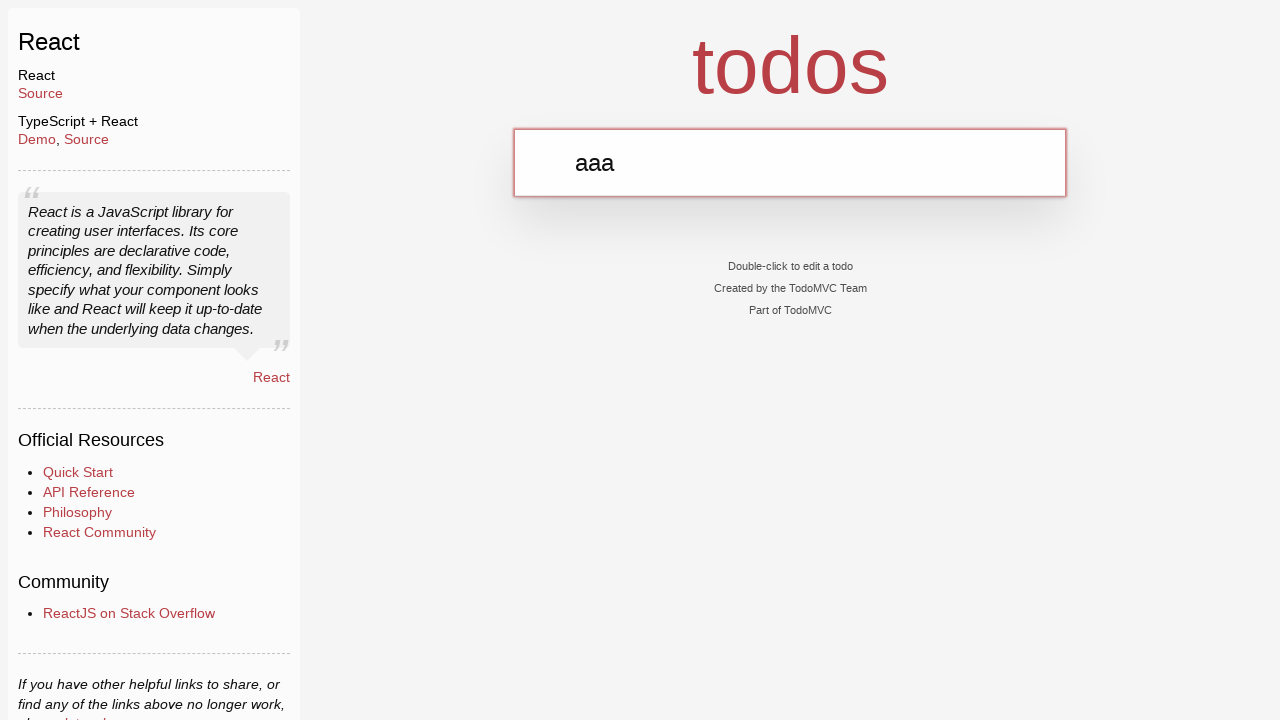

Pressed Enter to create first todo item on input.new-todo
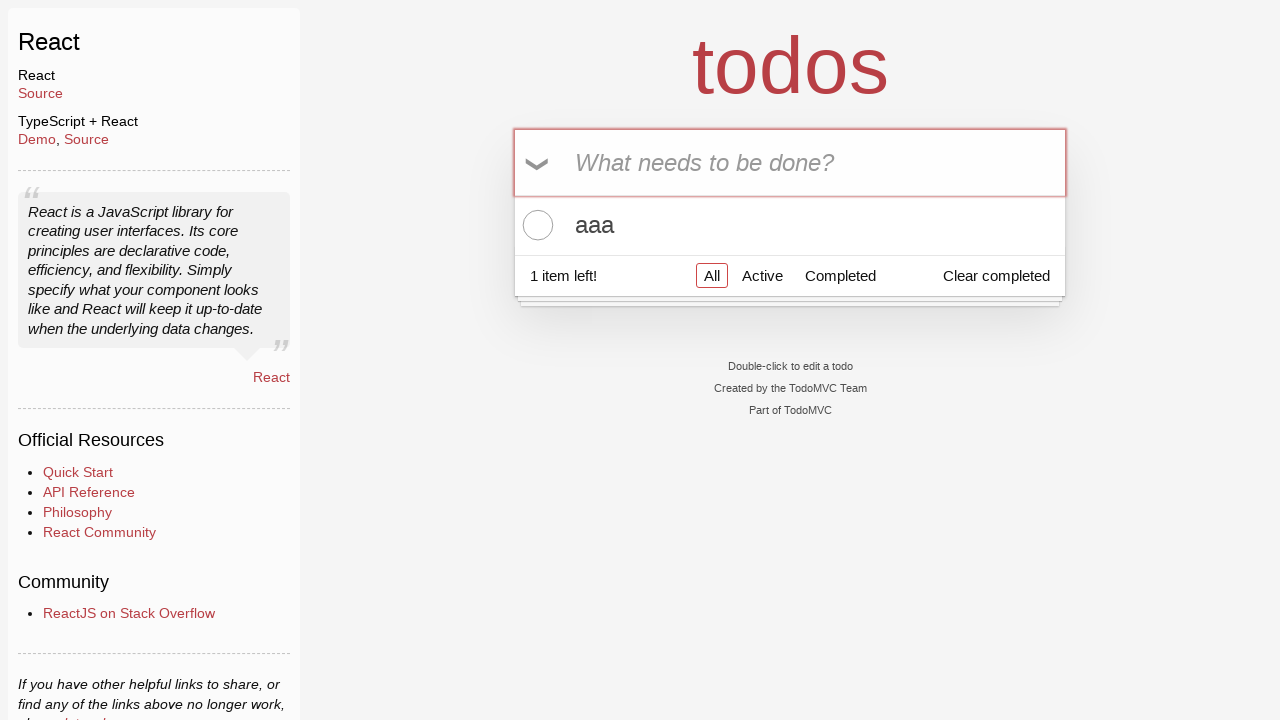

Filled new todo input with 'bbb' on input.new-todo
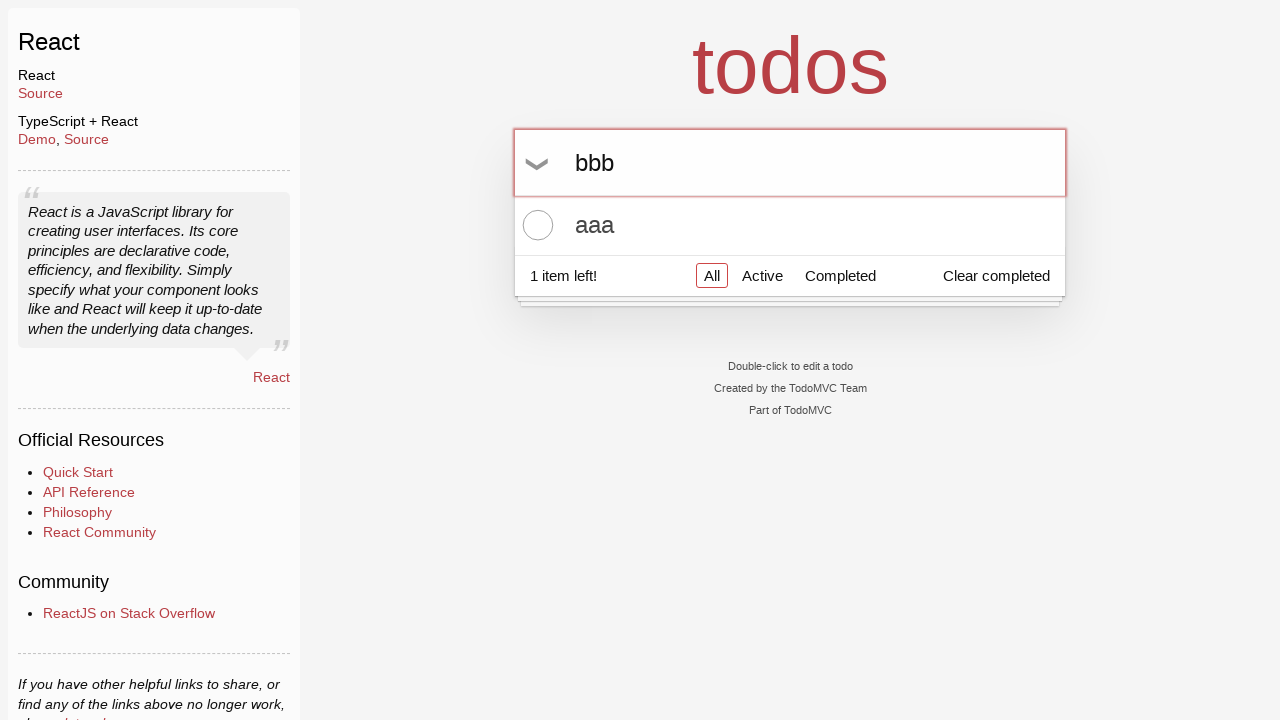

Pressed Enter to create second todo item on input.new-todo
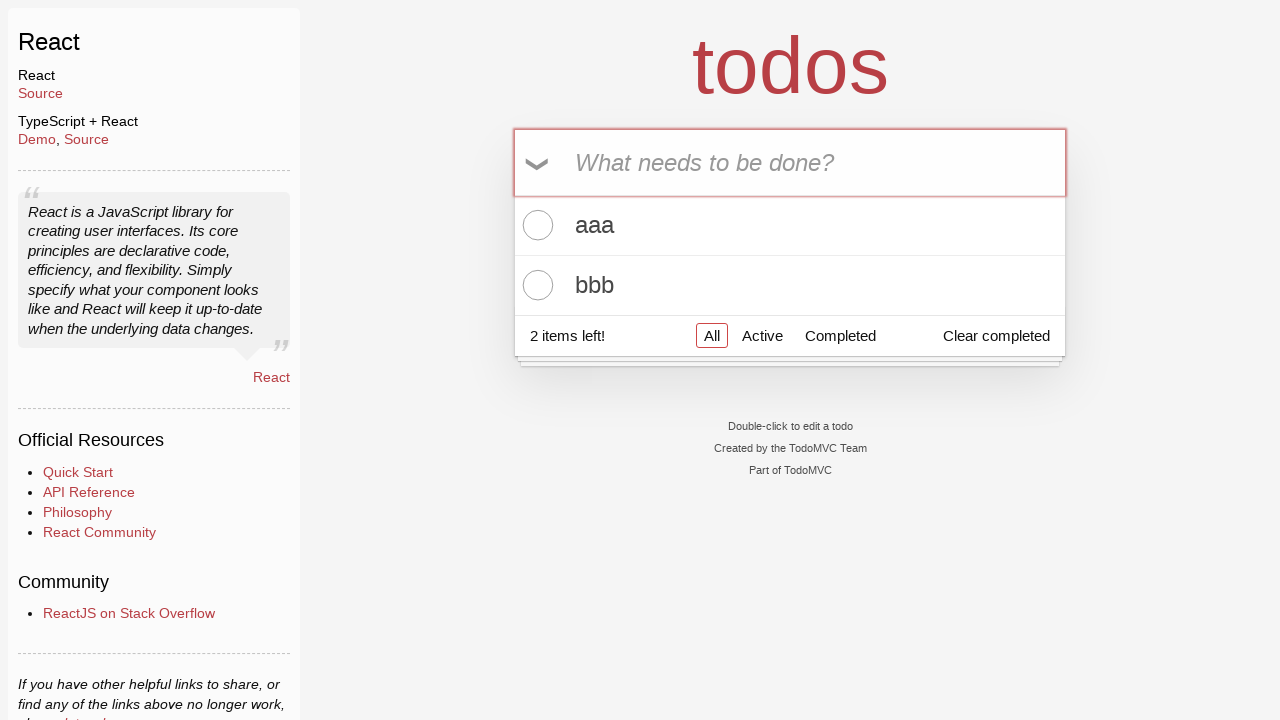

Hovered over first todo item 'aaa' at (790, 226) on xpath=//li[.//label[contains(text(), 'aaa')]]
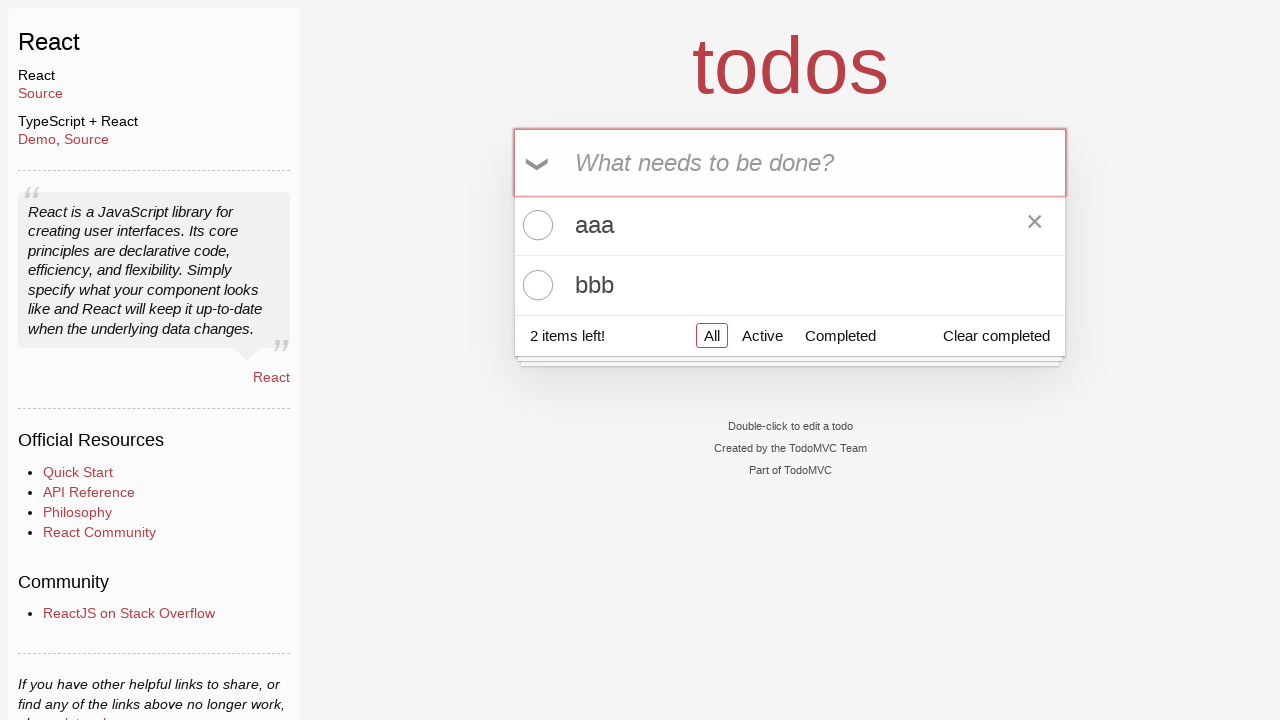

Clicked delete button for first todo item 'aaa' at (1035, 225) on xpath=//label[contains(text(), 'aaa')]/../button[@class='destroy']
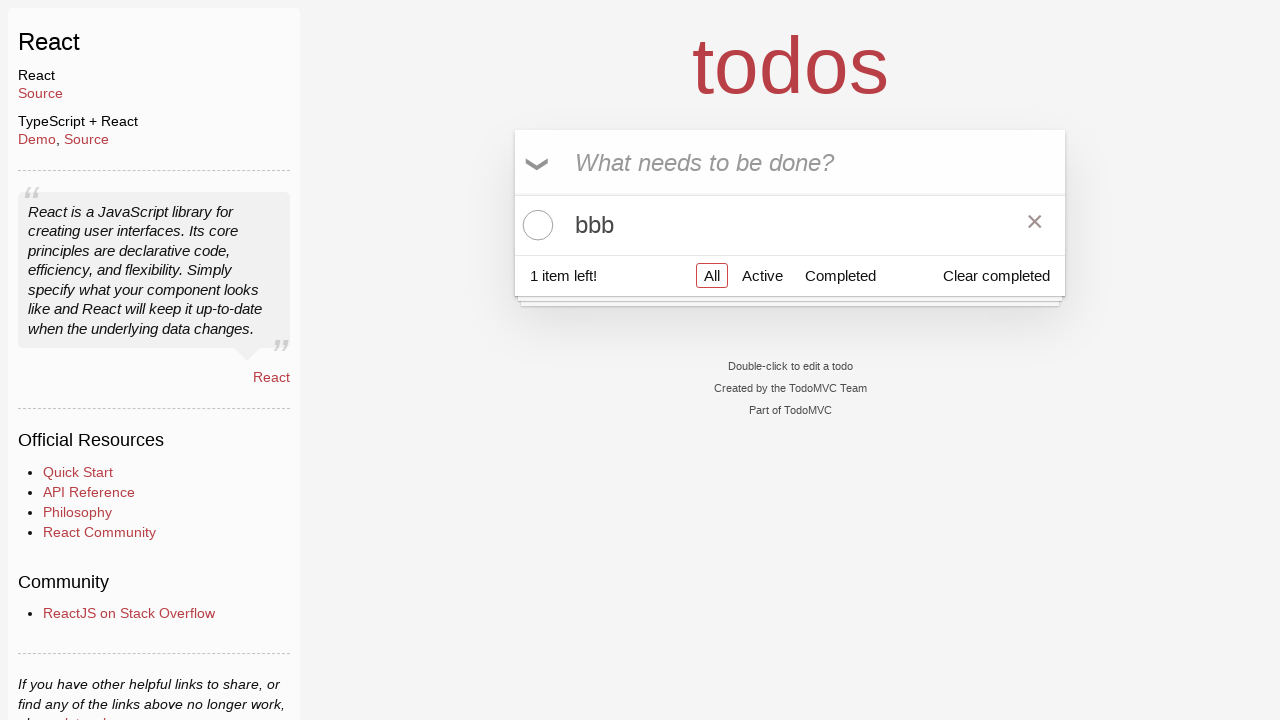

Hovered over second todo item 'bbb' at (790, 225) on xpath=//li[.//label[contains(text(), 'bbb')]]
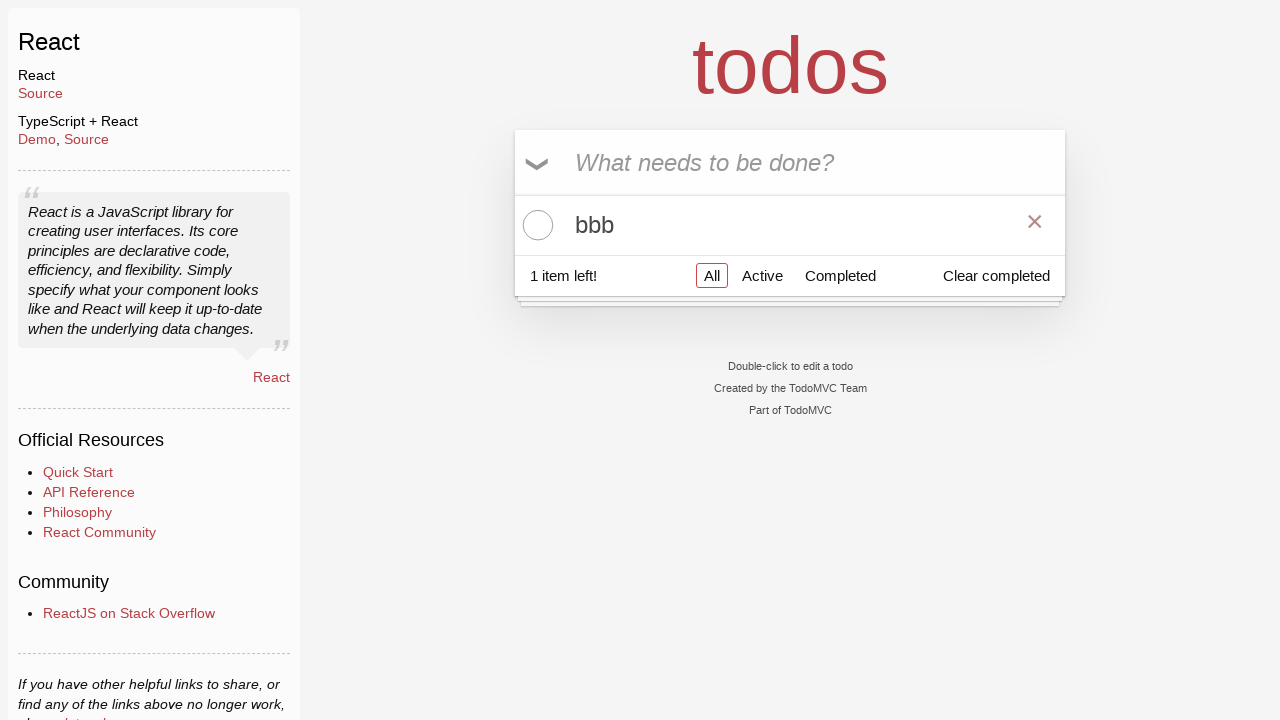

Clicked delete button for second todo item 'bbb' at (1035, 225) on xpath=//label[contains(text(), 'bbb')]/../button[@class='destroy']
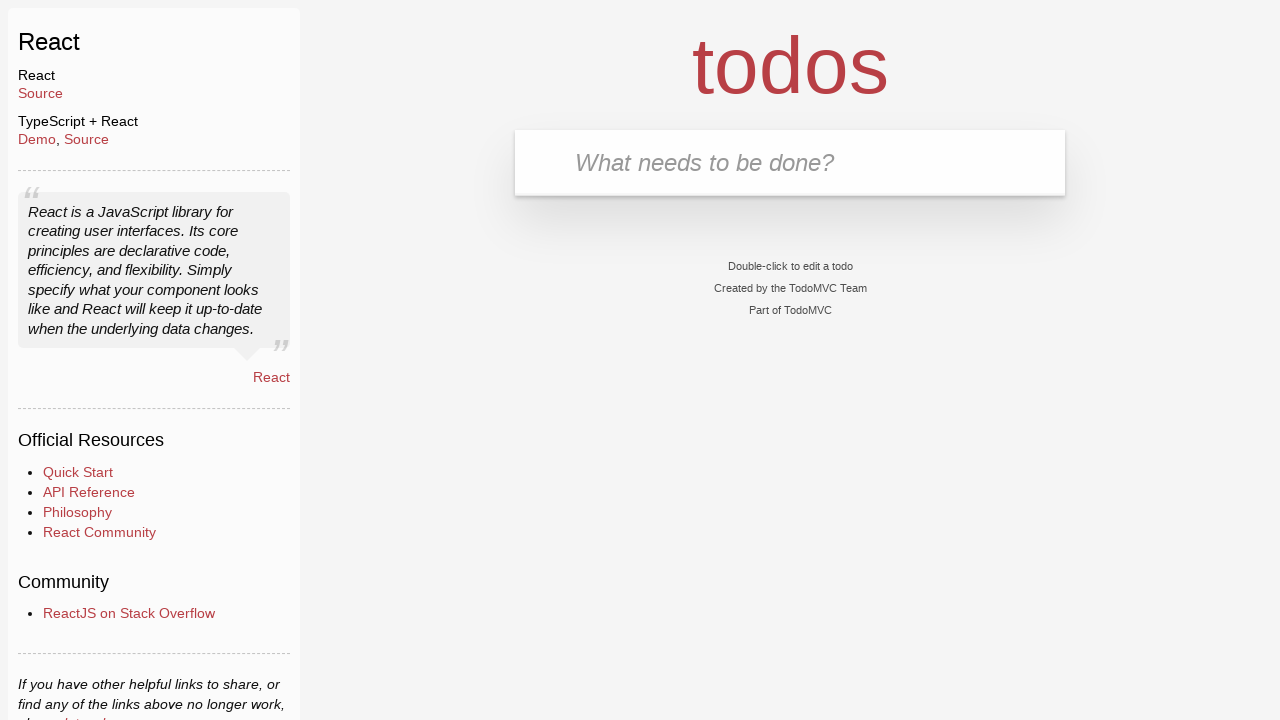

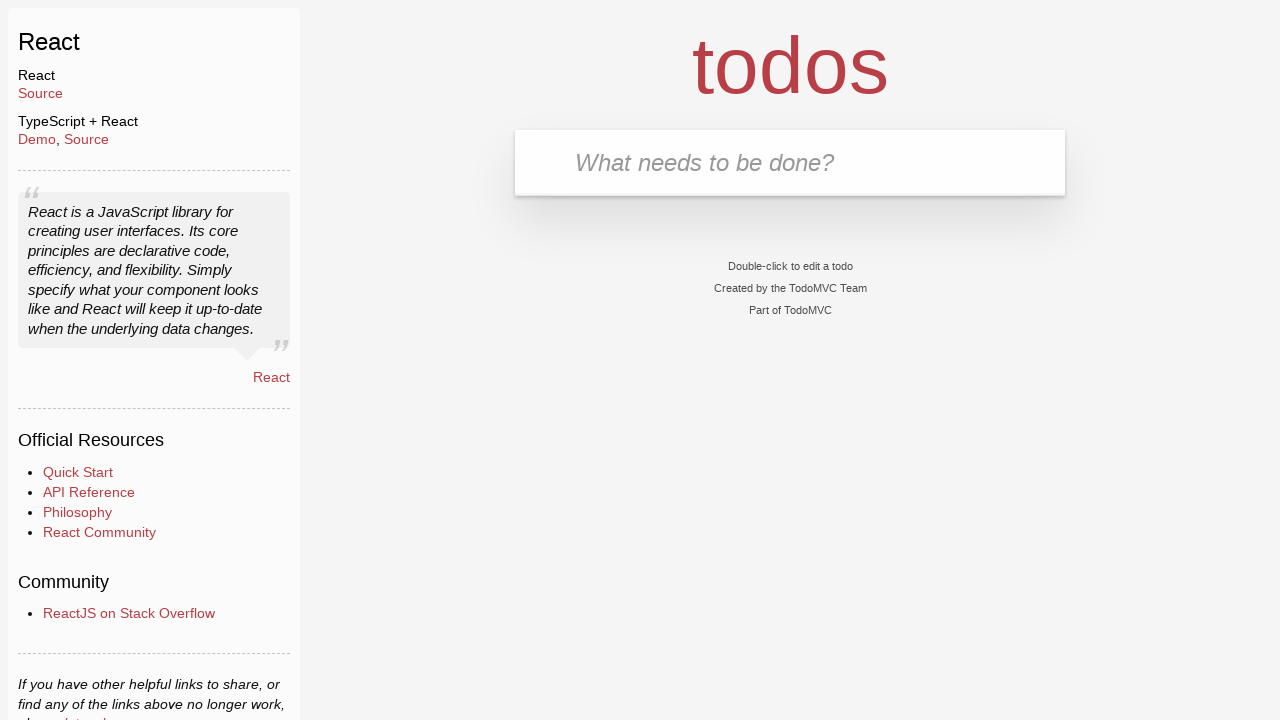